Navigates to the LangChain website and verifies the page loads by checking the page title, then looks for heading elements on the page.

Starting URL: https://www.langchain.com

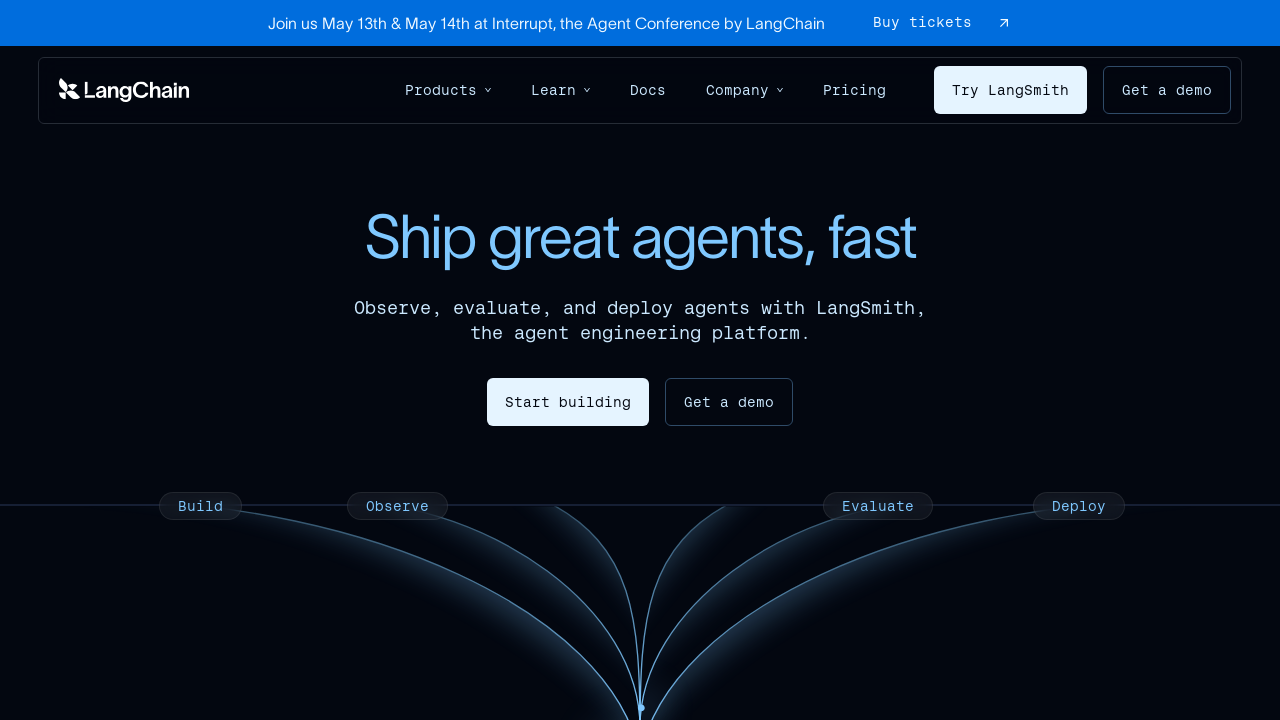

Waited for page to reach domcontentloaded state
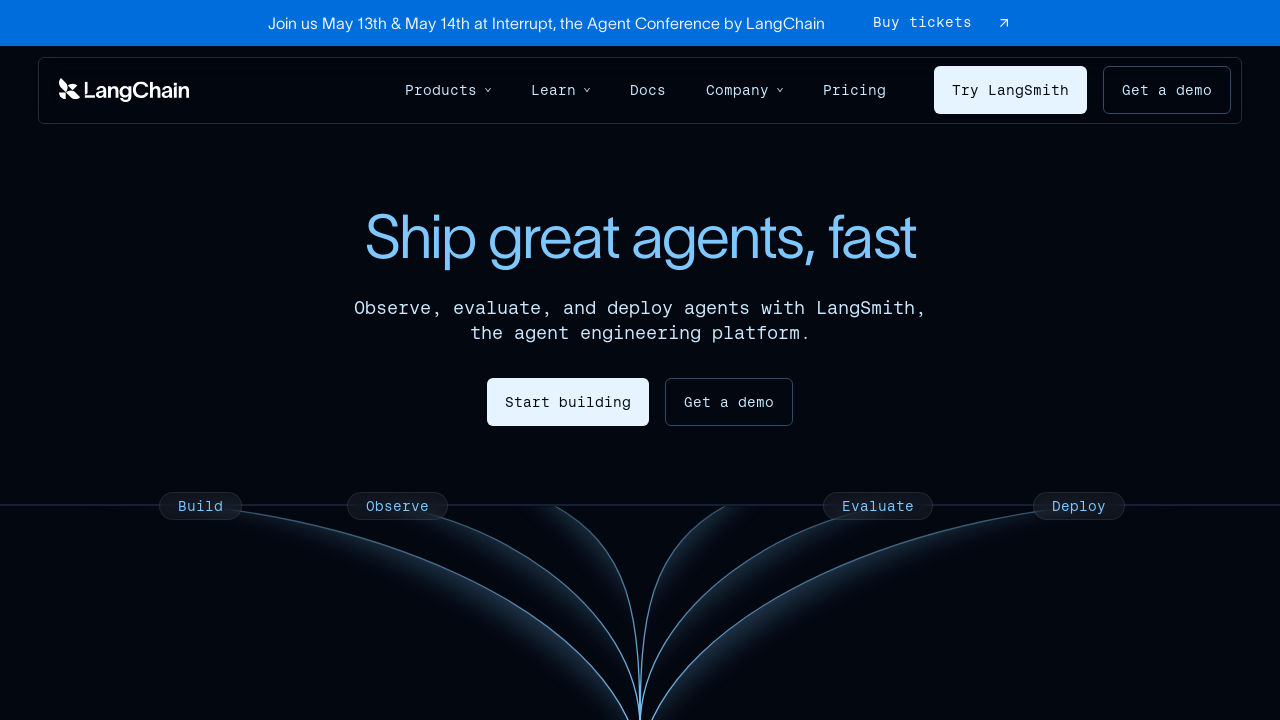

Located heading elements on the LangChain page
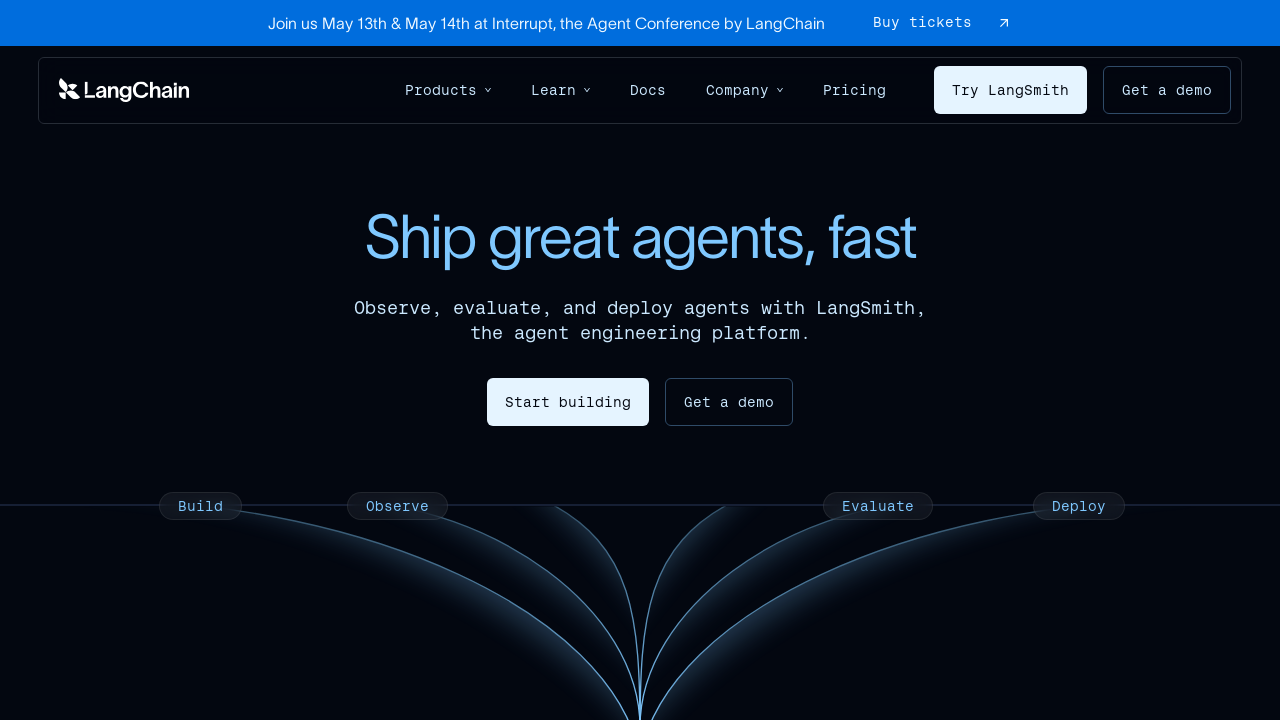

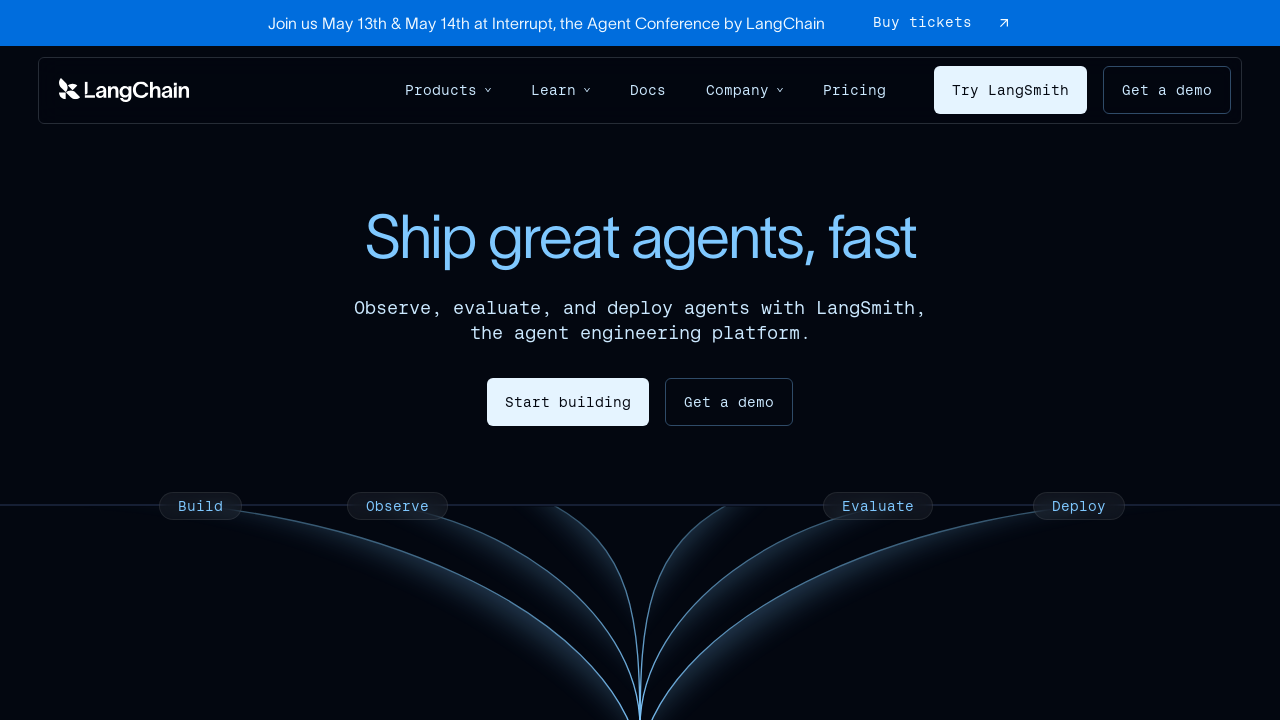